Demonstrates dropdown selection functionality by selecting an option from a dropdown menu using different methods

Starting URL: https://chroma-tech-academy.mexil.it/static_page/

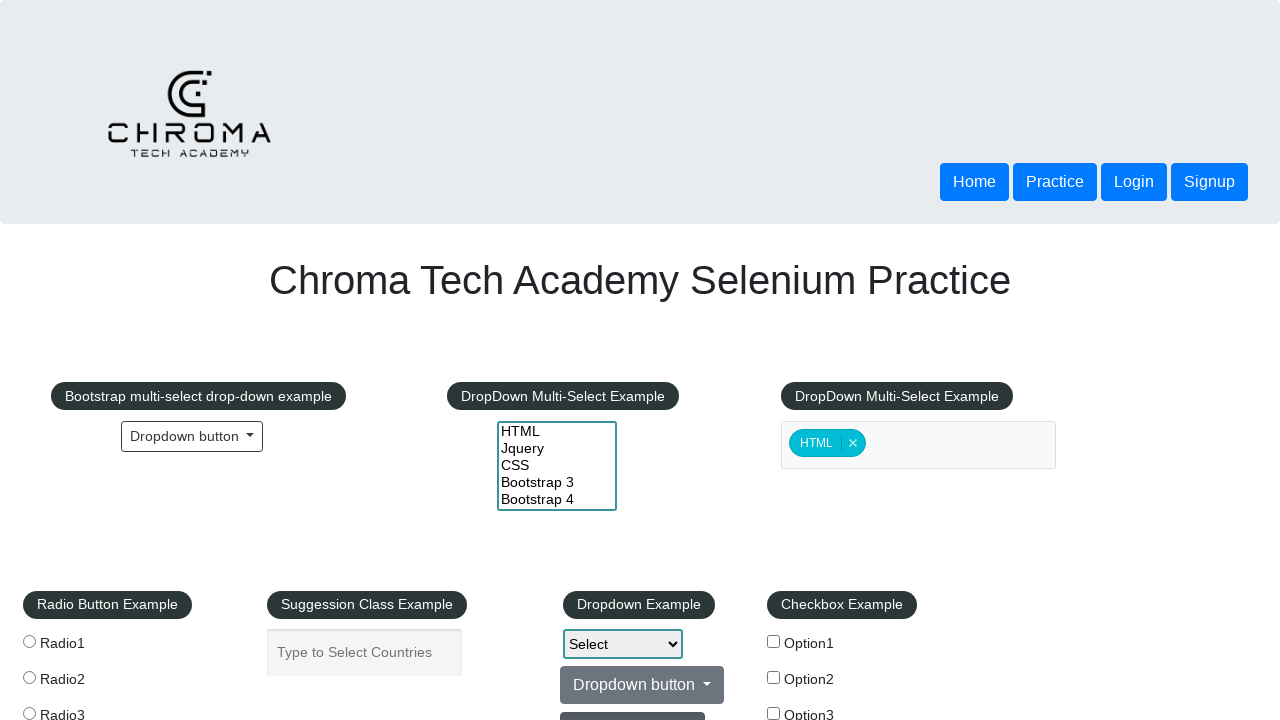

Located dropdown element with id 'dropdown-class-example'
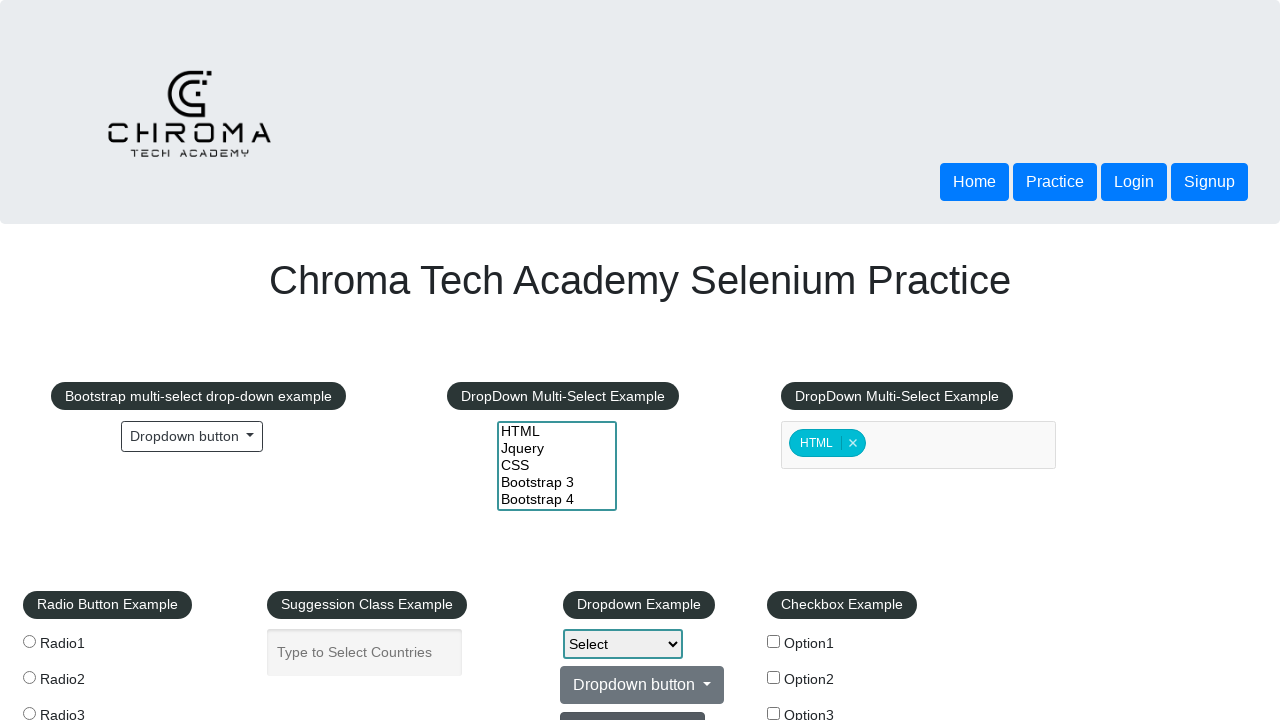

Selected 'option3' from dropdown menu on select#dropdown-class-example
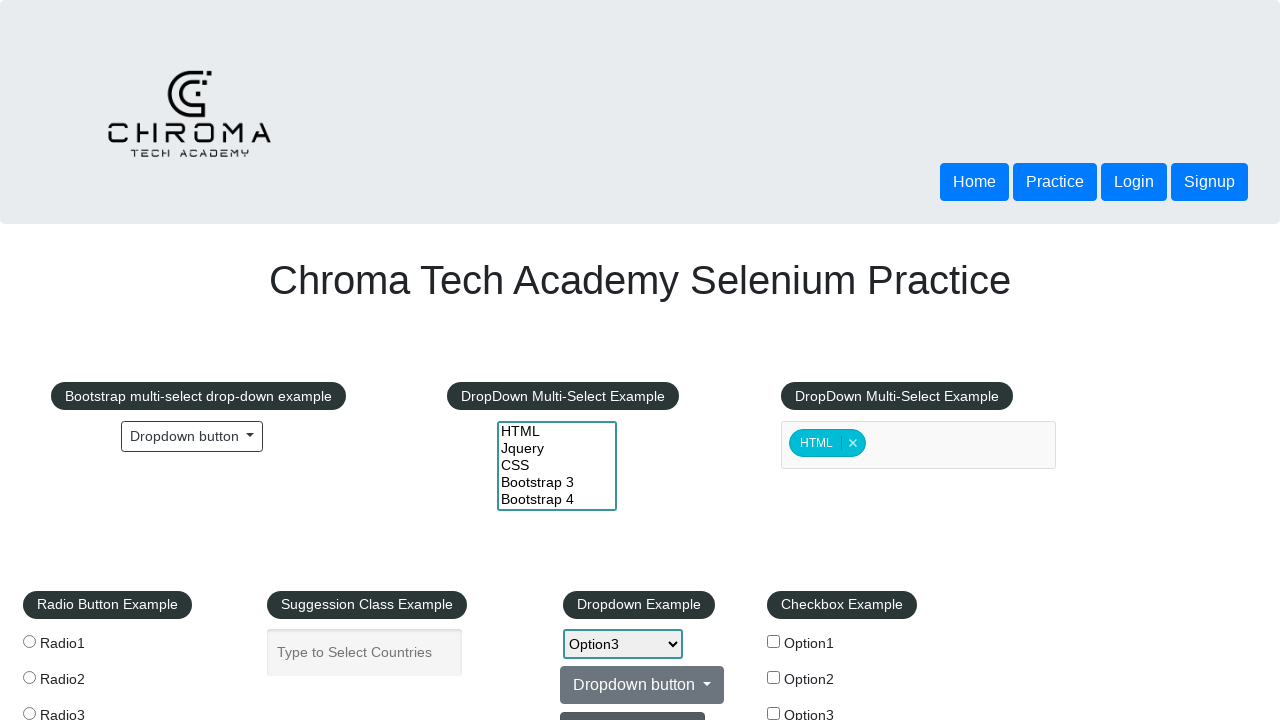

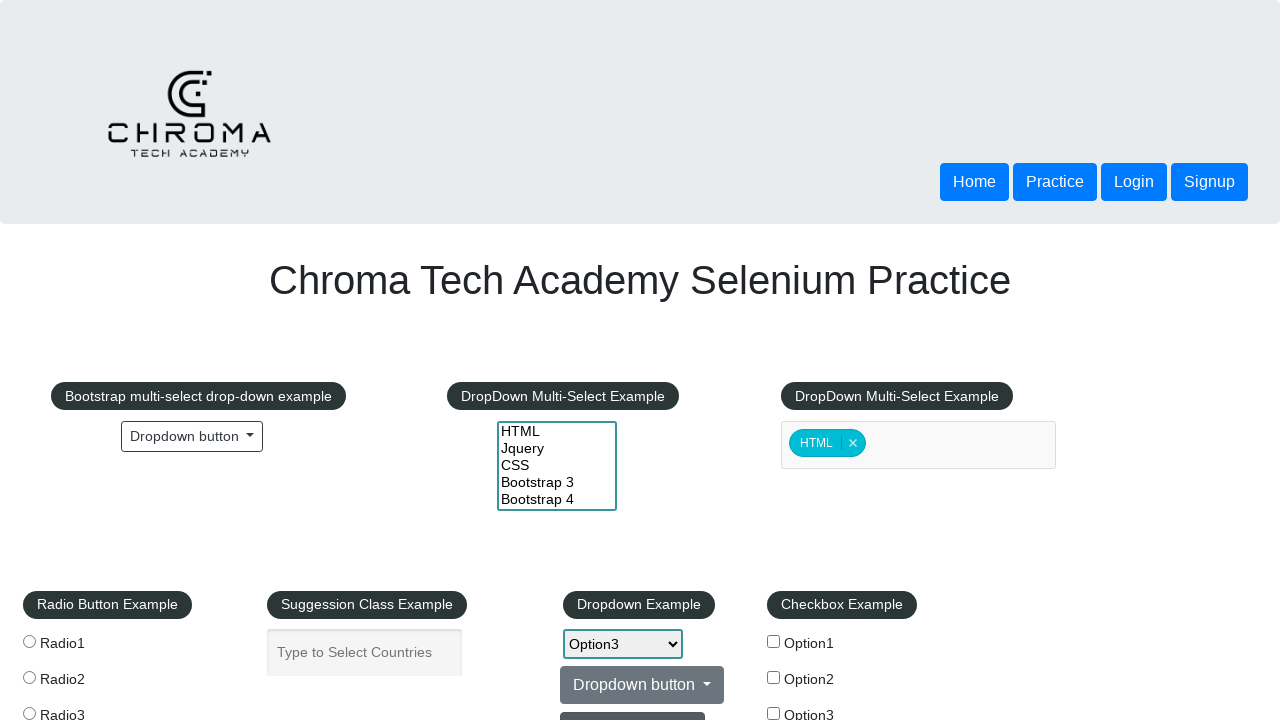